Tests the Playwright documentation site by clicking the "Get Started" link and verifying navigation to the installation page

Starting URL: https://playwright.dev

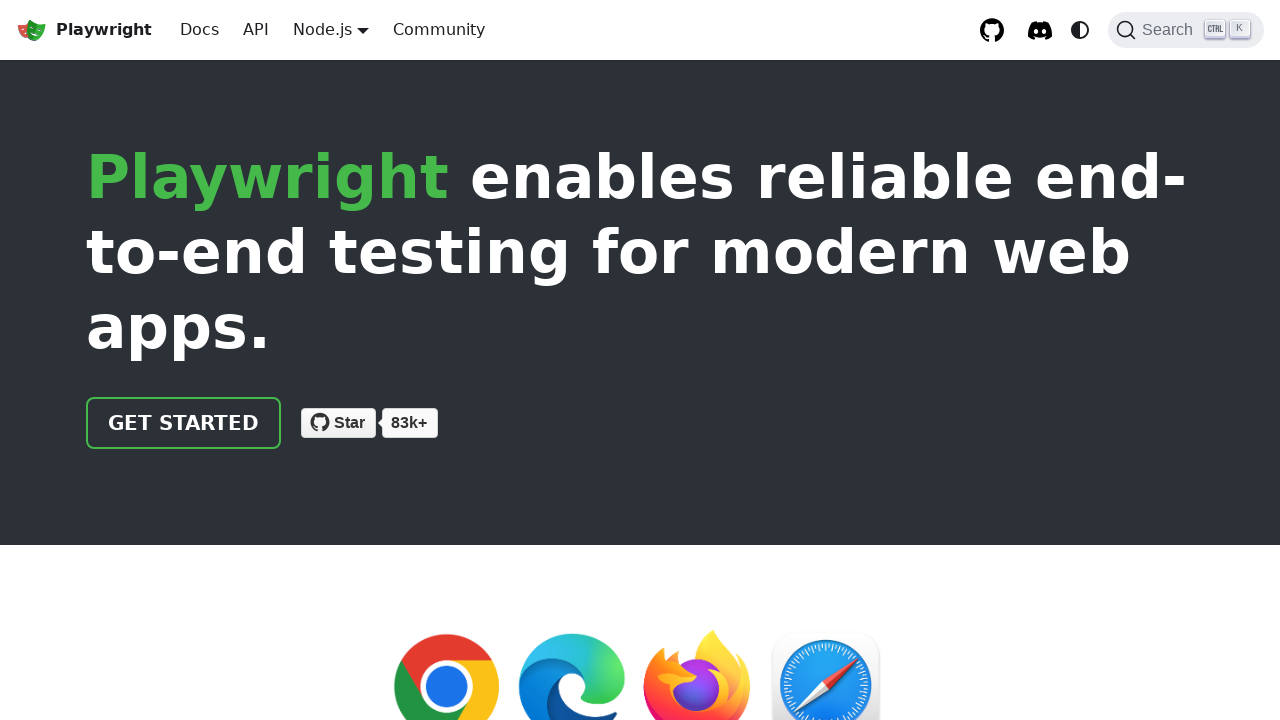

Located 'Get Started' link on Playwright documentation homepage
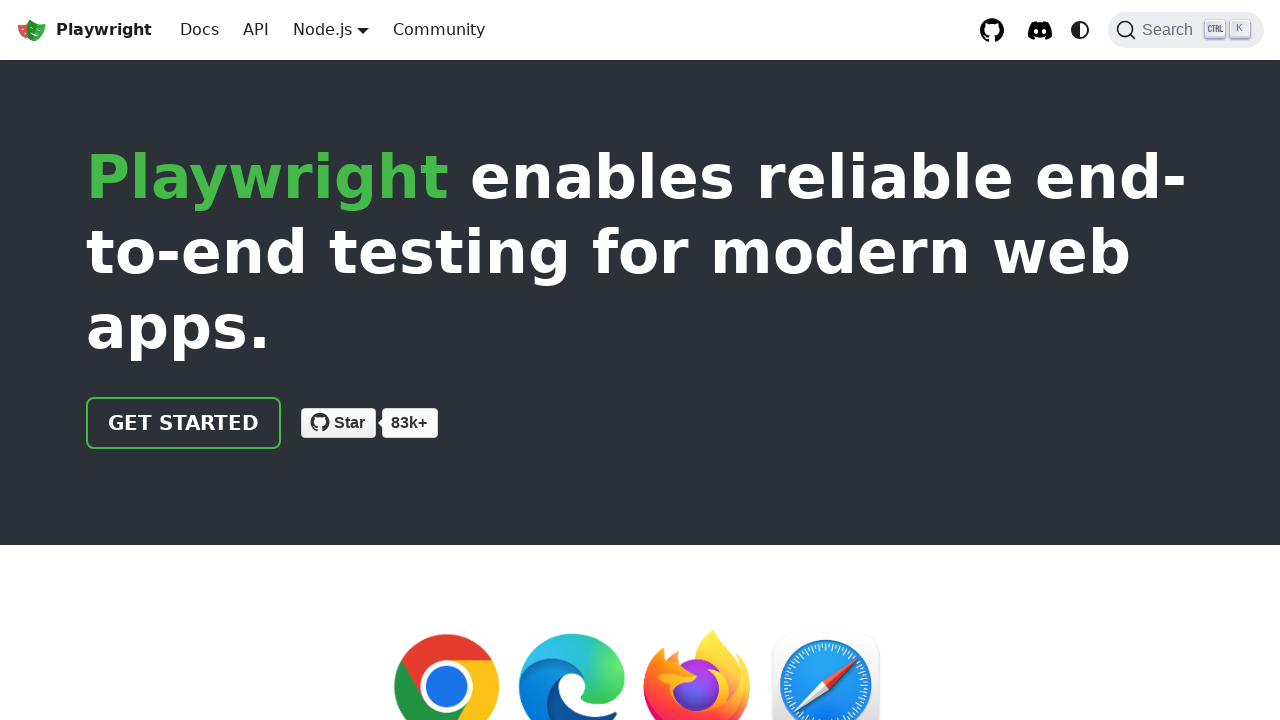

Clicked 'Get Started' link at (184, 423) on internal:role=link[name="Get Started"i]
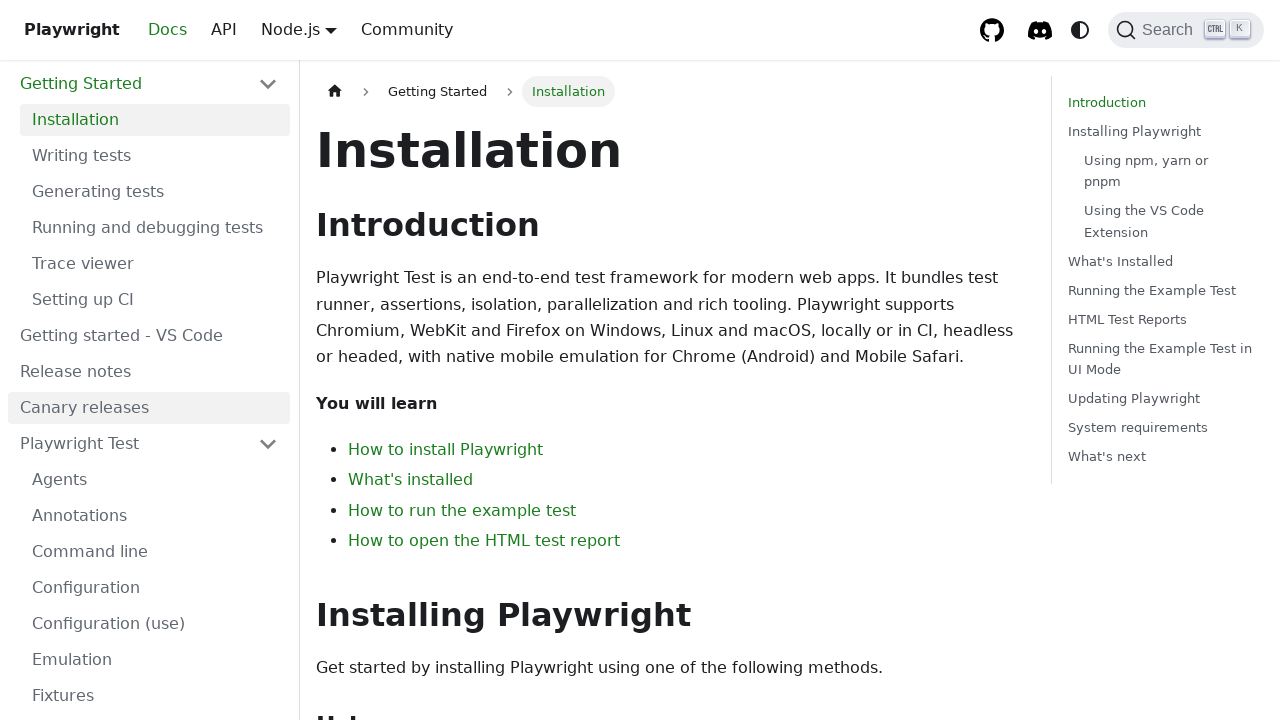

Installation heading appeared on the page, confirming navigation to installation page
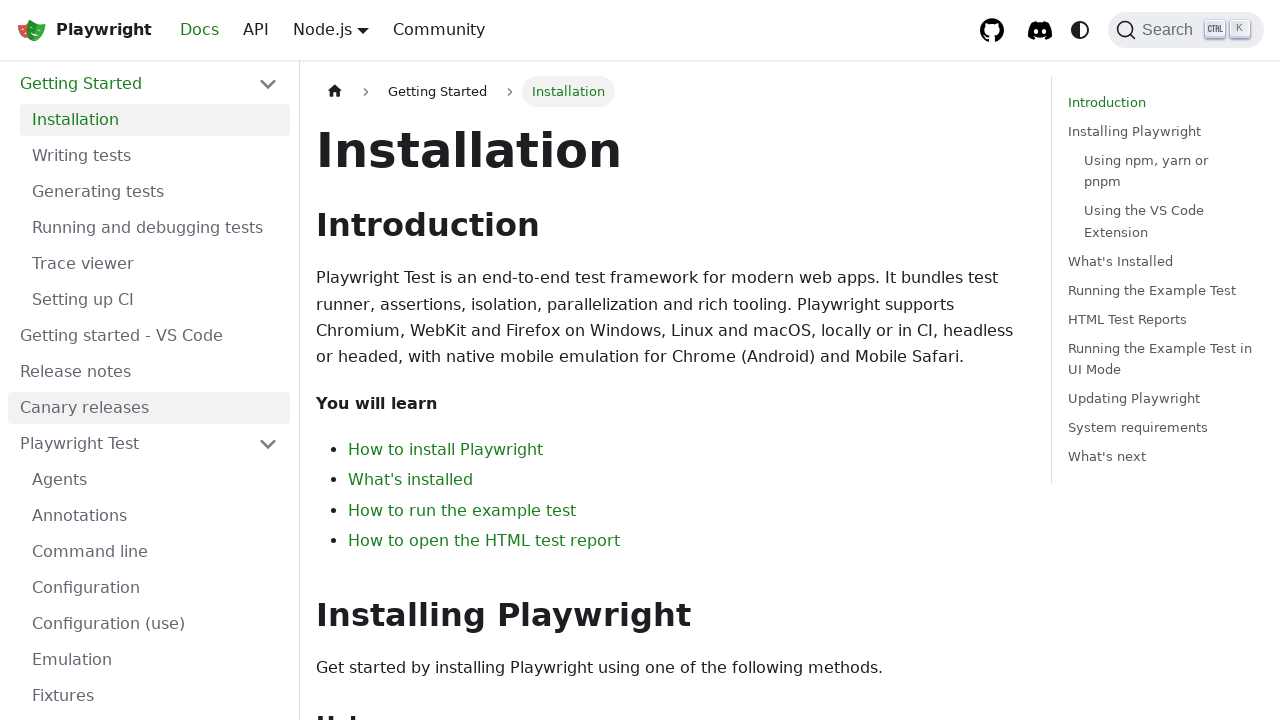

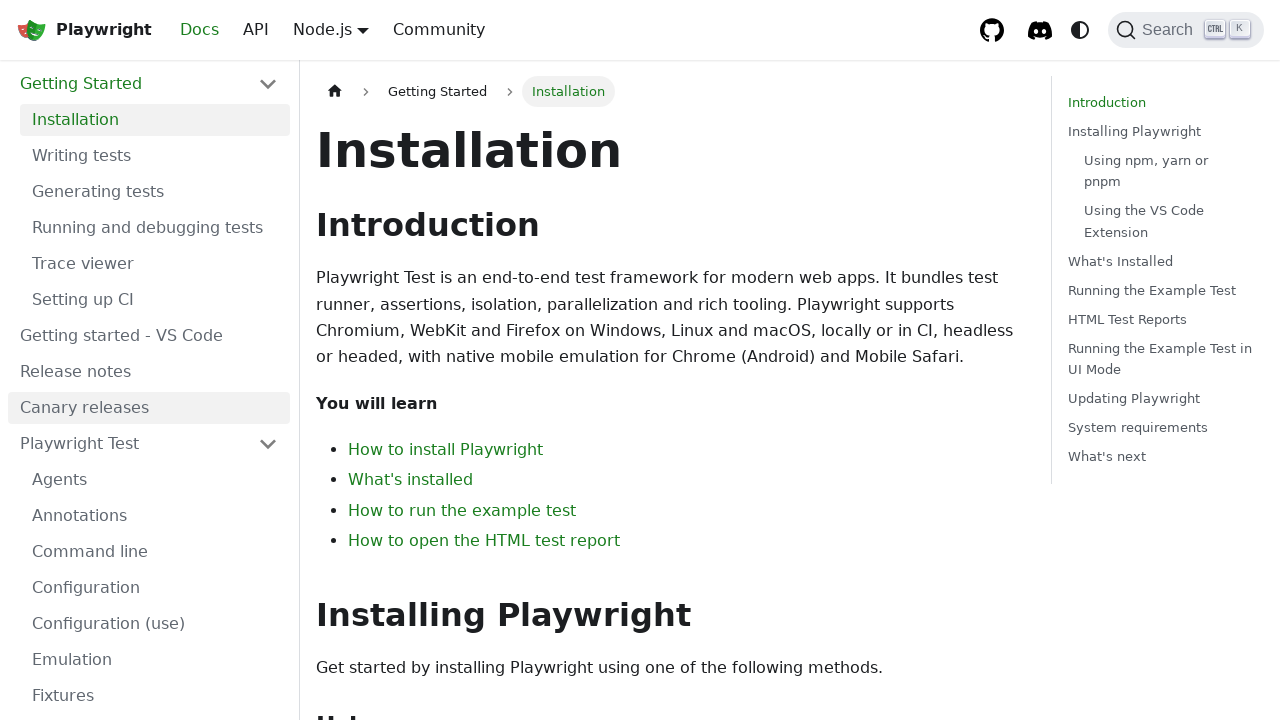